Tests static dropdown selection by choosing USD currency from the dropdown

Starting URL: https://rahulshettyacademy.com/dropdownsPractise/

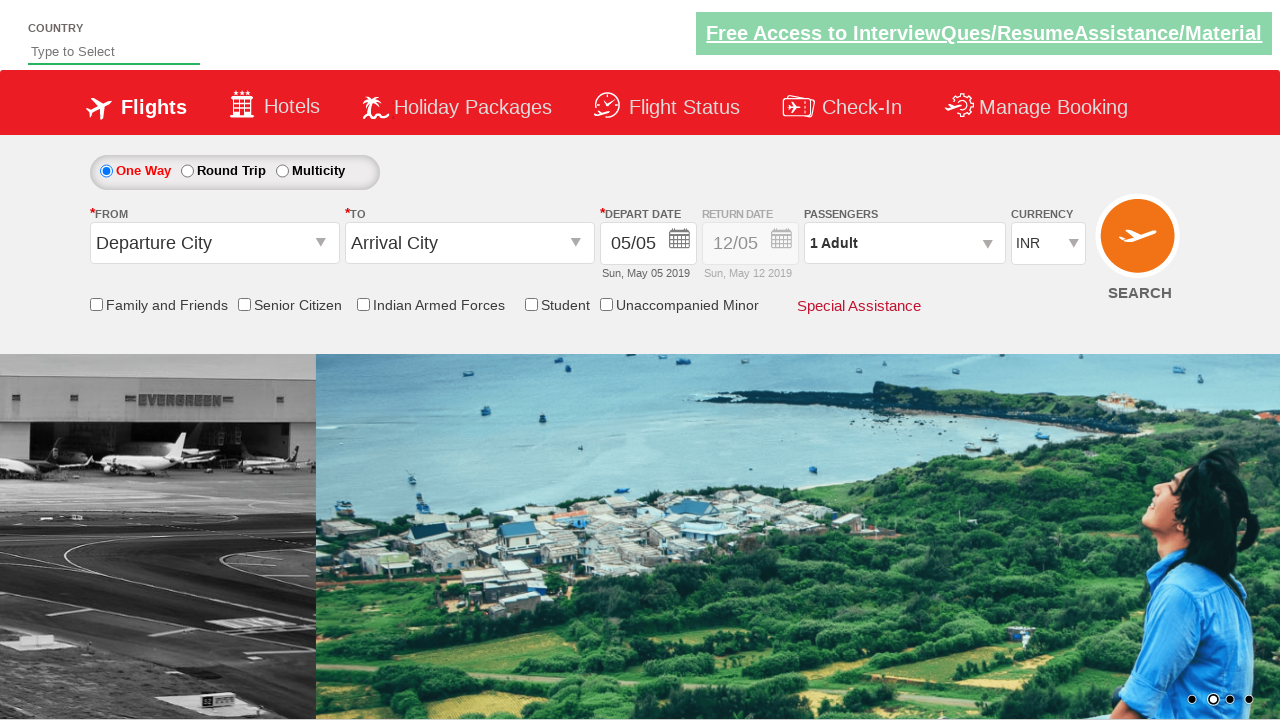

Navigated to dropdowns practice page
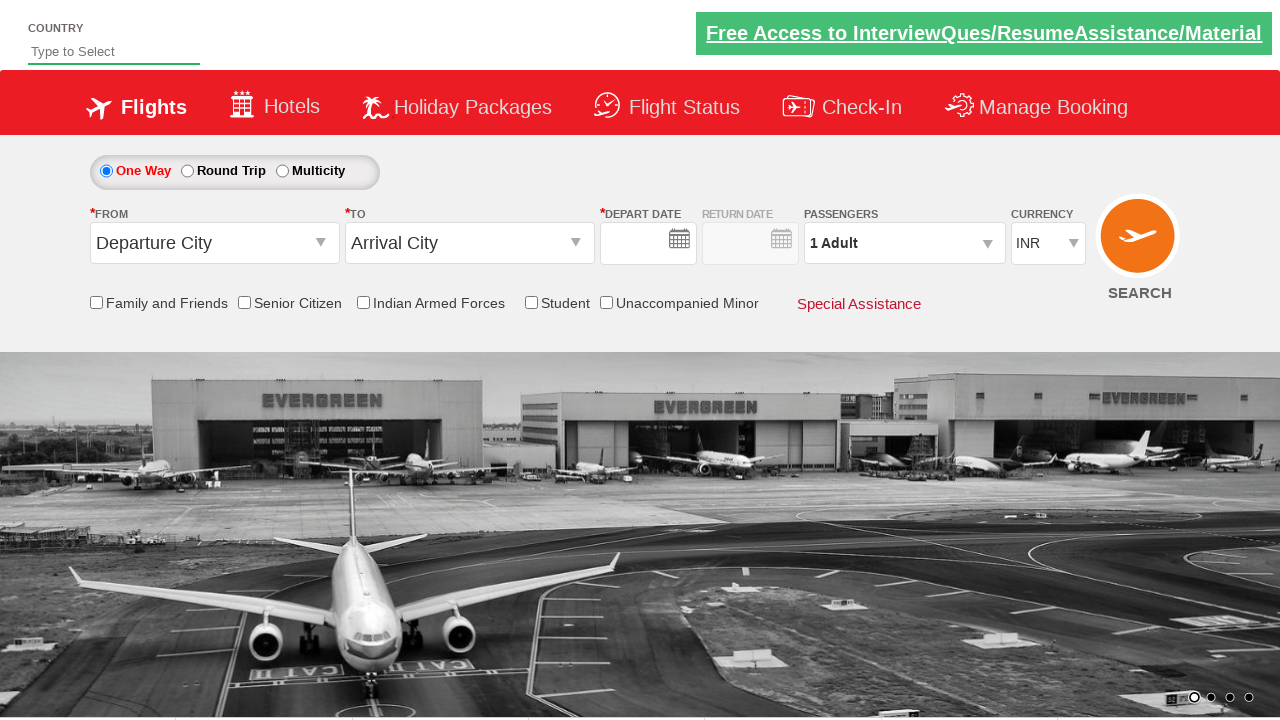

Selected USD currency from static dropdown on #ctl00_mainContent_DropDownListCurrency
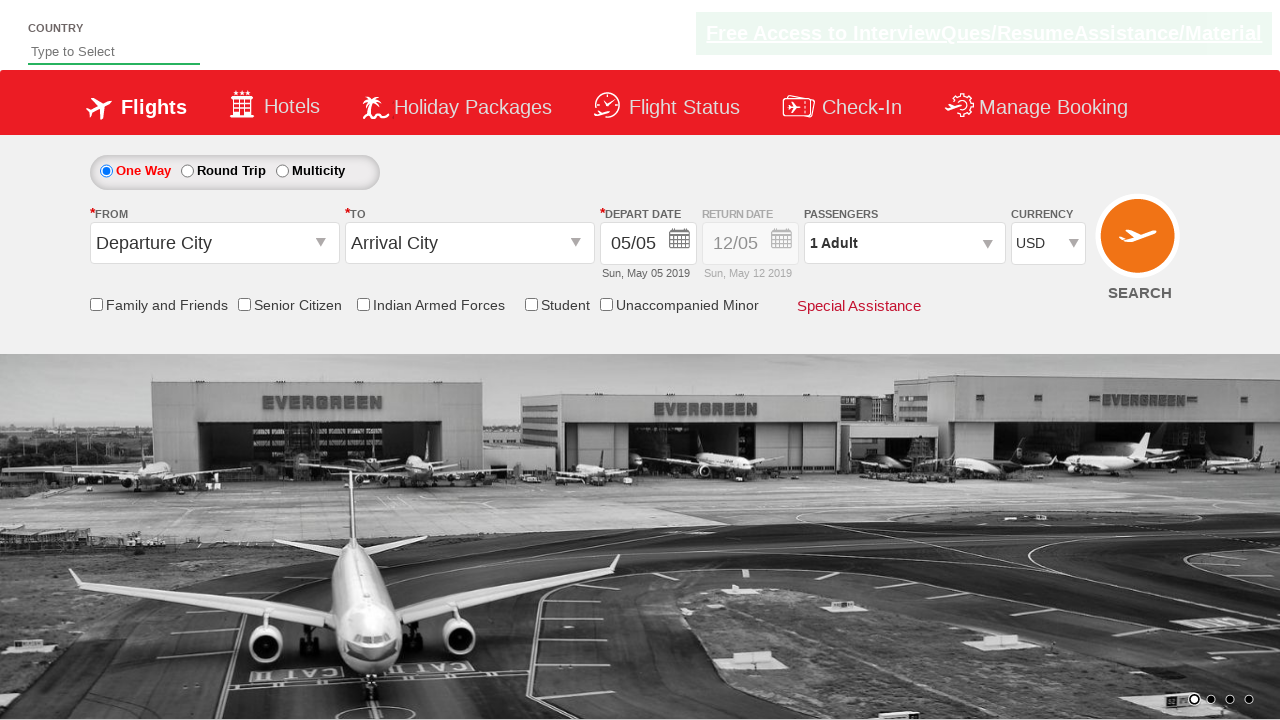

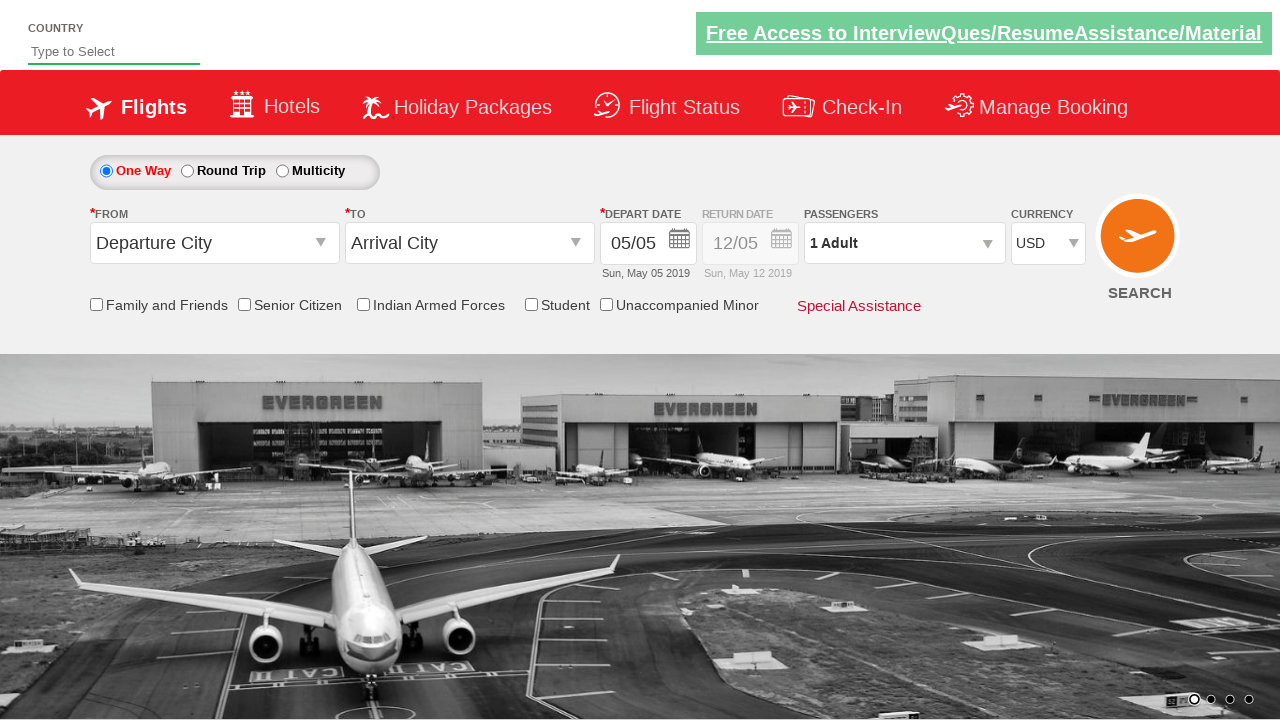